Solves a math problem by extracting a value from a treasure element, calculating the result, and submitting a form with checkbox and radio button selections

Starting URL: https://suninjuly.github.io/get_attribute.html

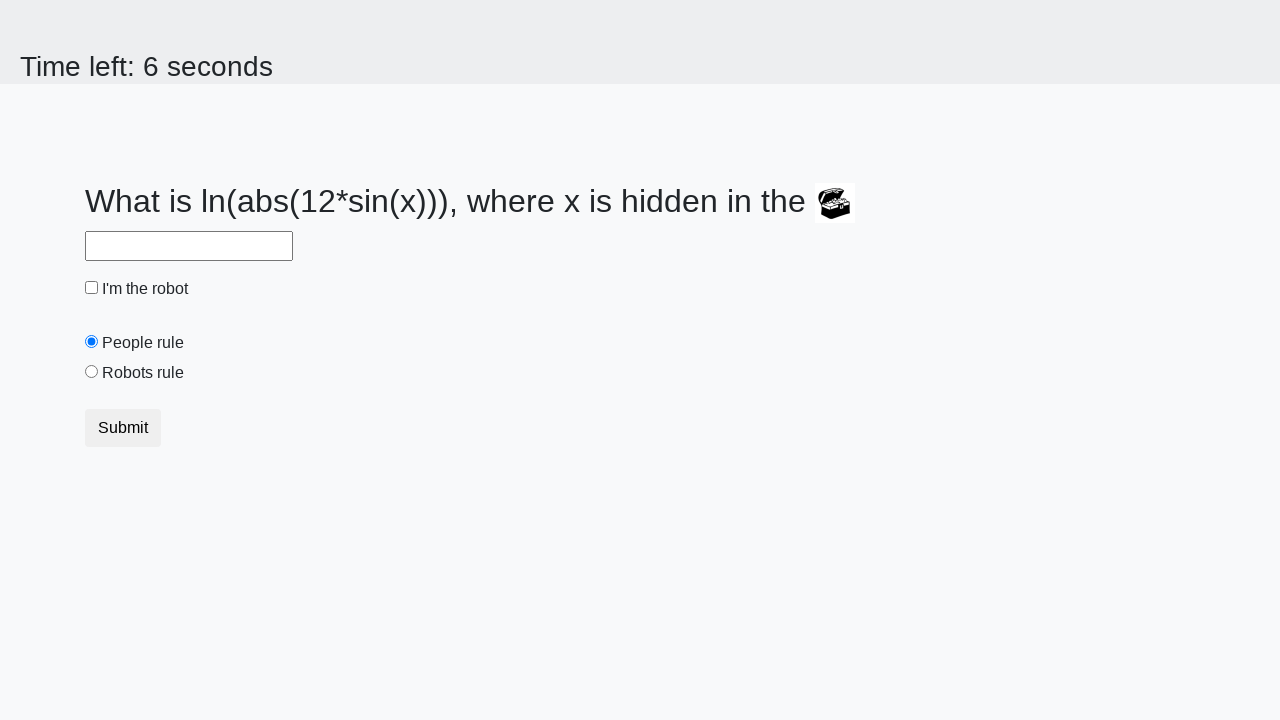

Located treasure element
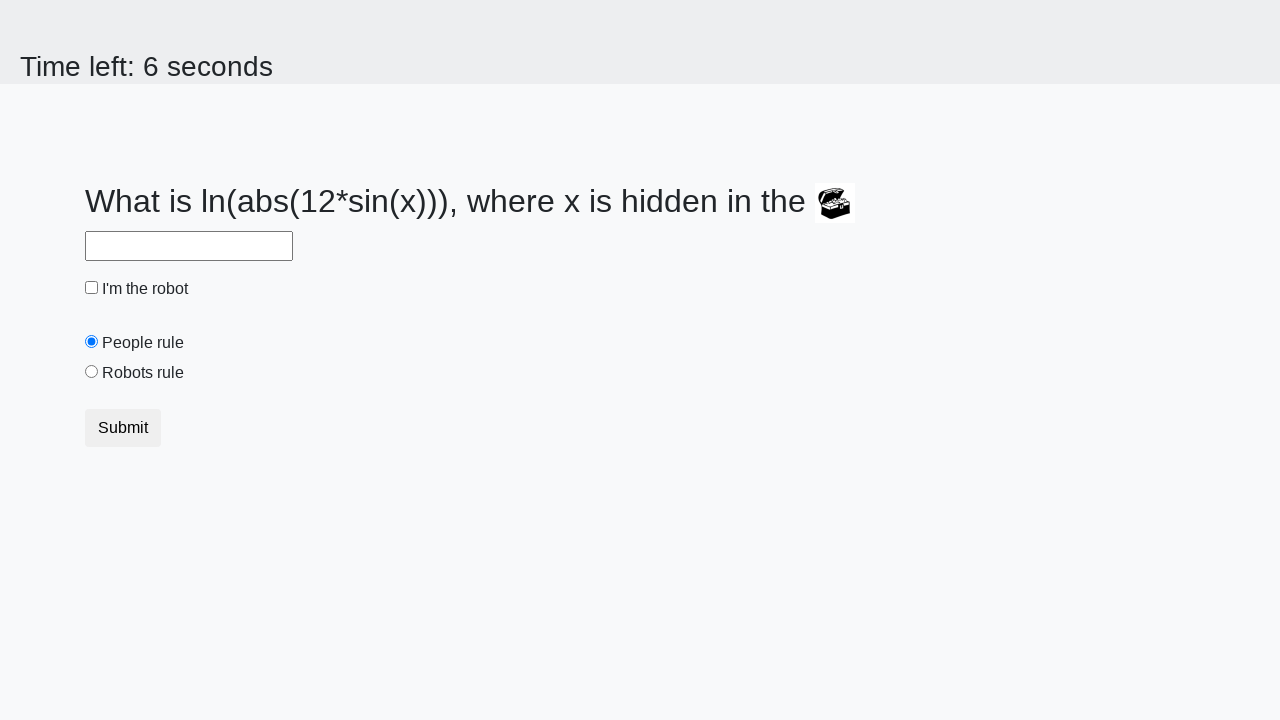

Extracted valuex attribute from treasure element: 878
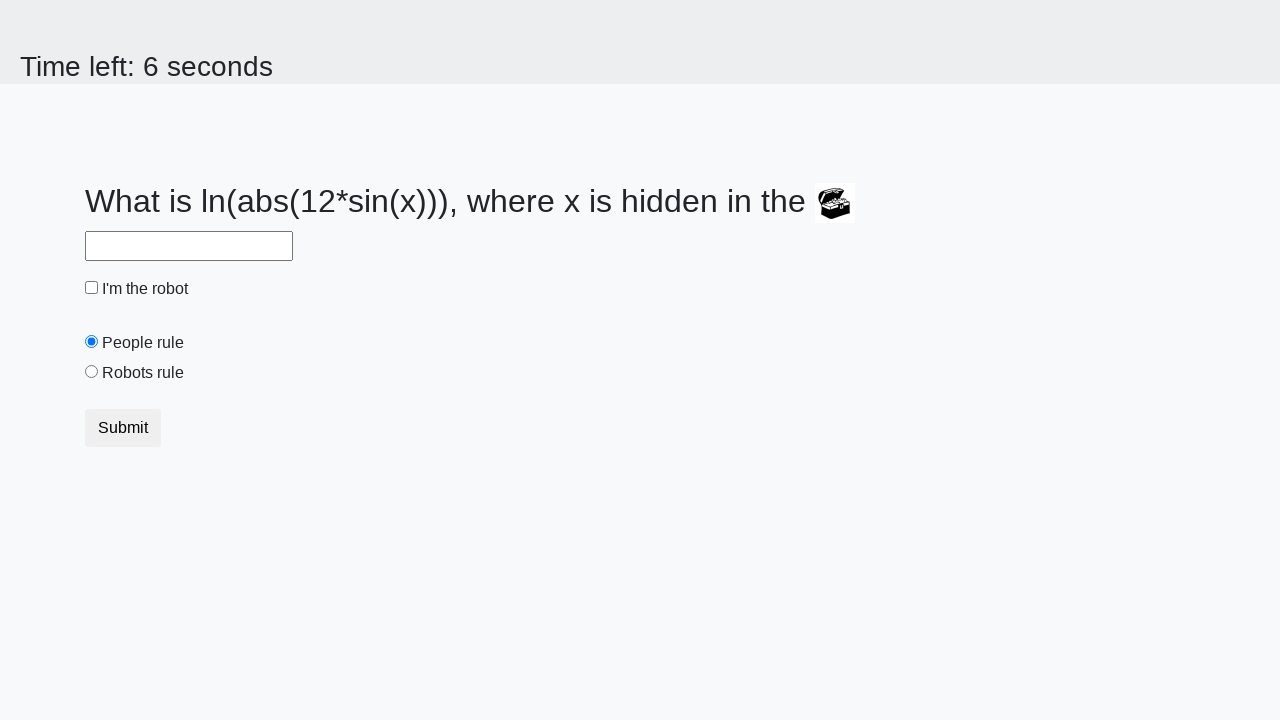

Calculated math formula result: 2.4820804767401214
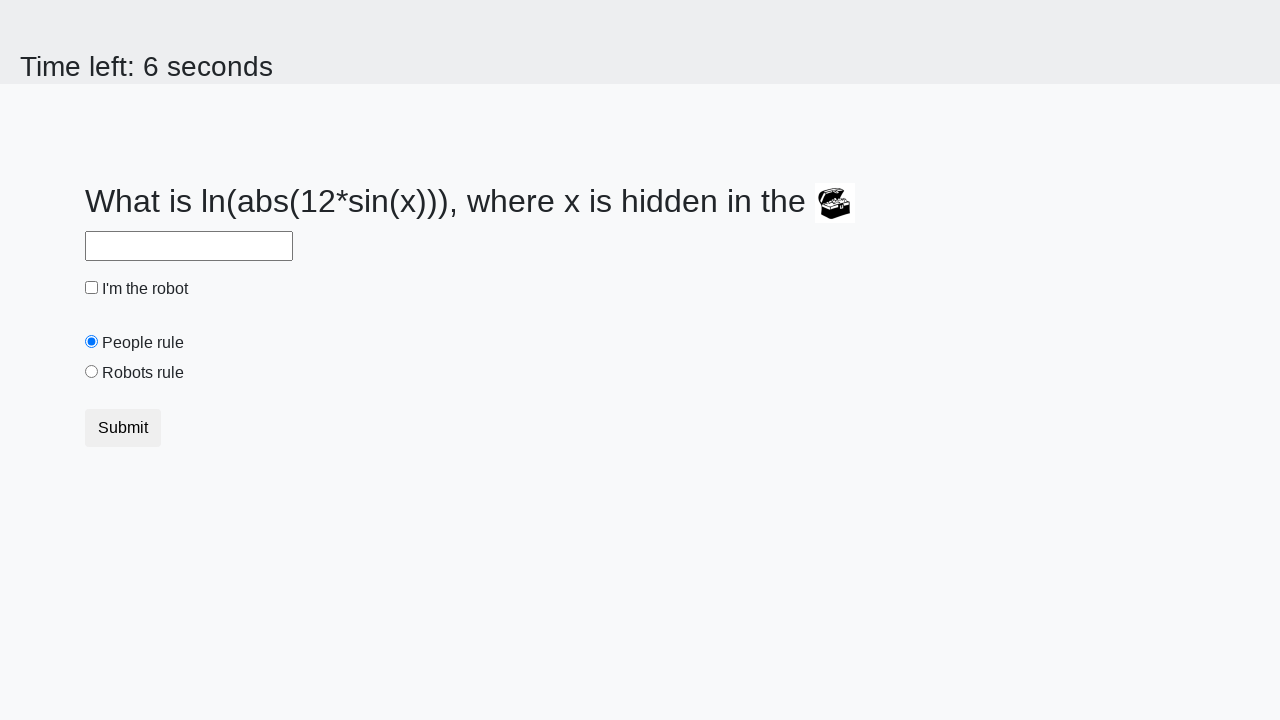

Filled answer field with calculated value: 2.4820804767401214 on #answer
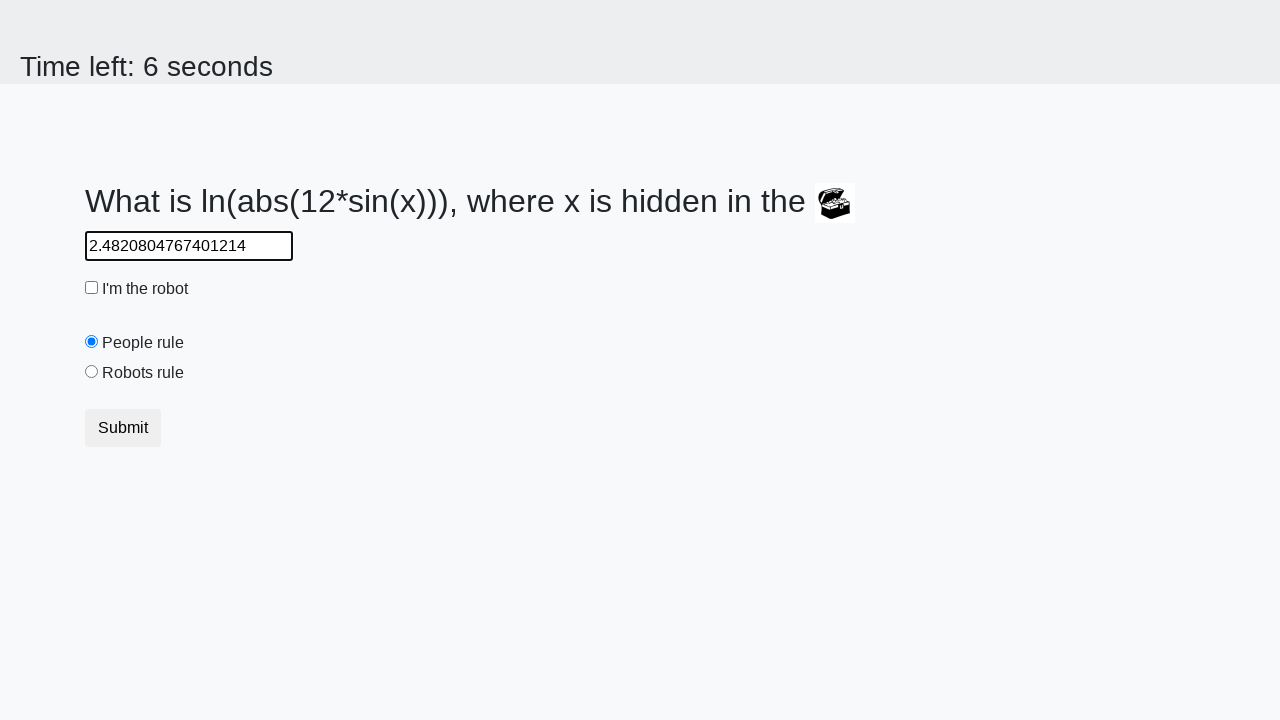

Clicked robot checkbox at (92, 288) on #robotCheckbox
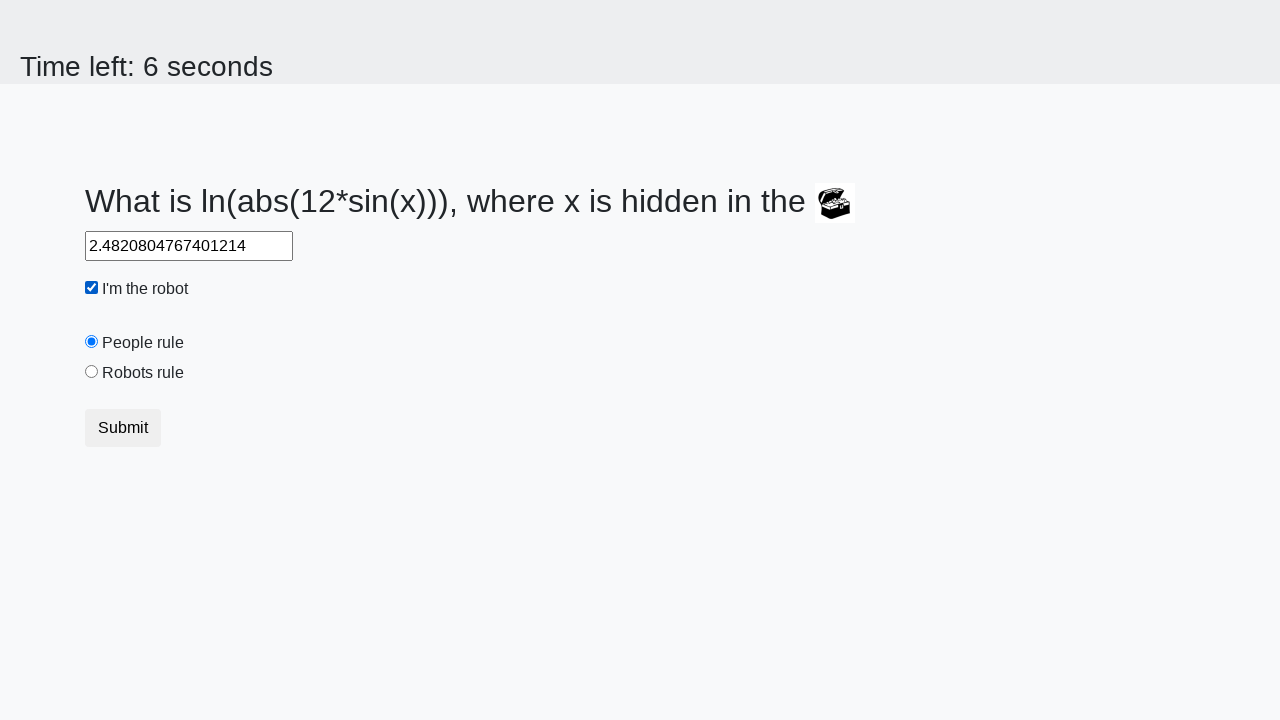

Selected 'Robots rule!' radio button at (92, 372) on #robotsRule
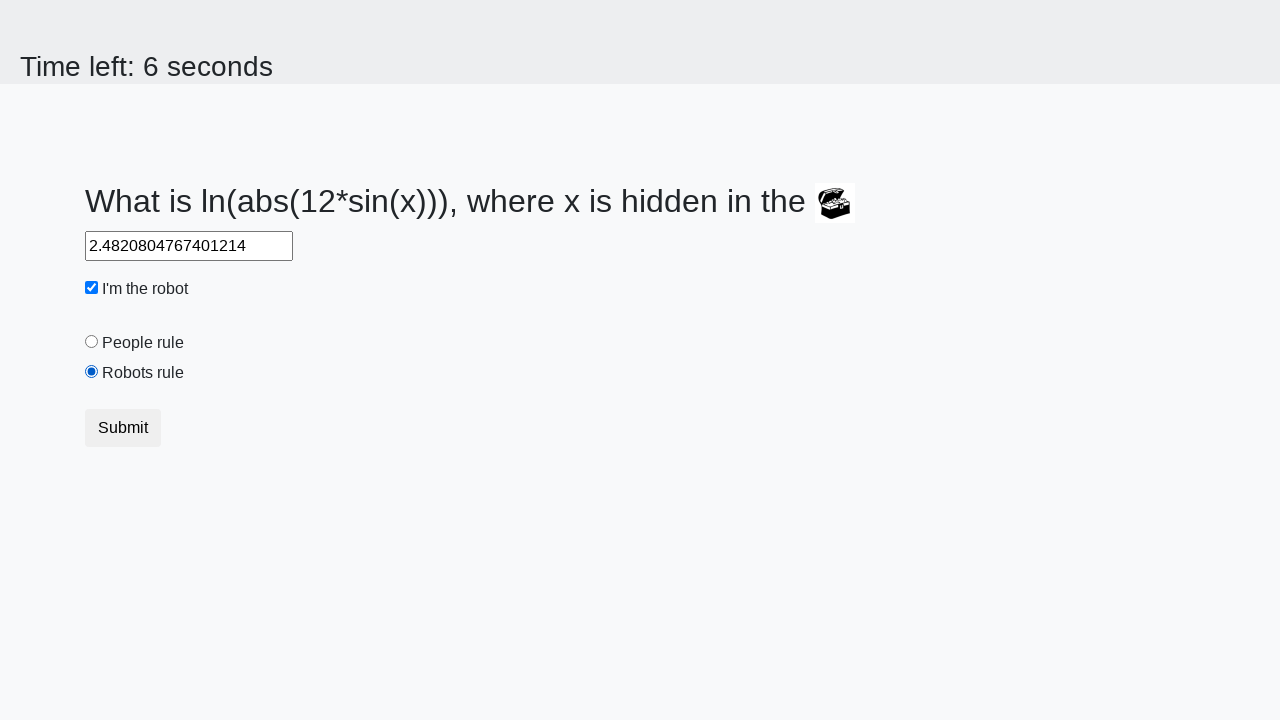

Clicked submit button to submit form at (123, 428) on .btn
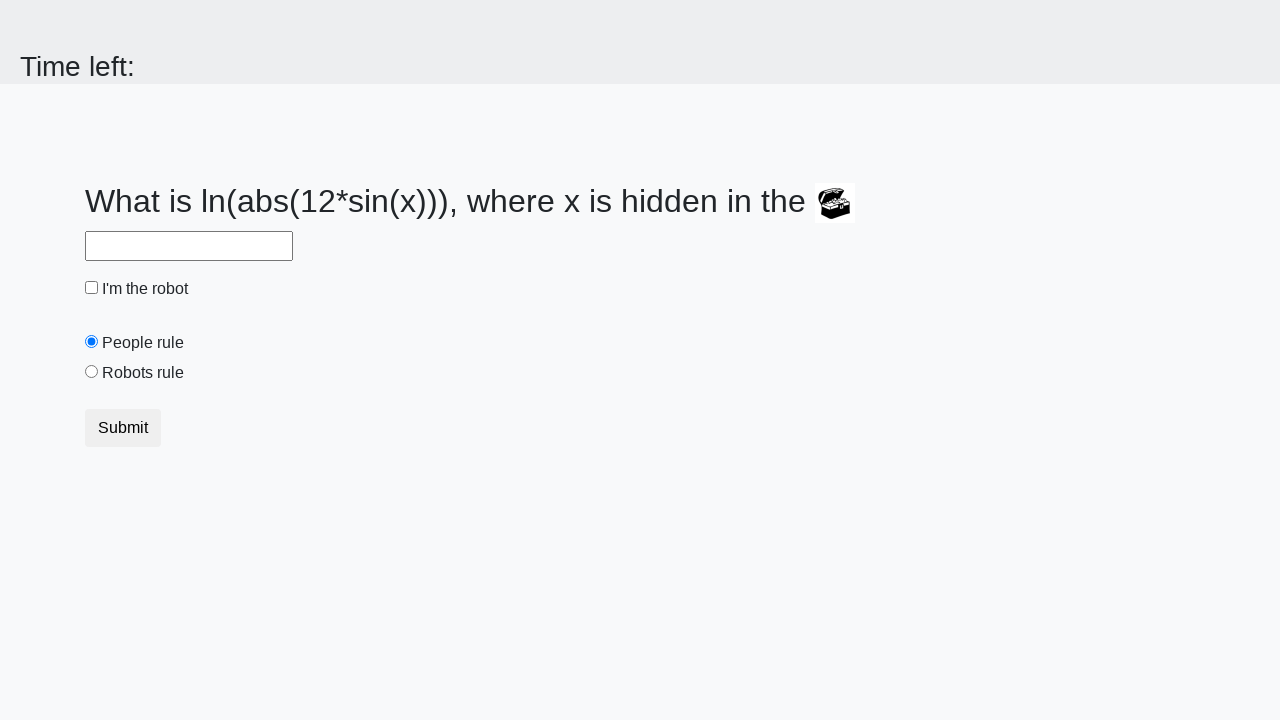

Waited for result page to load
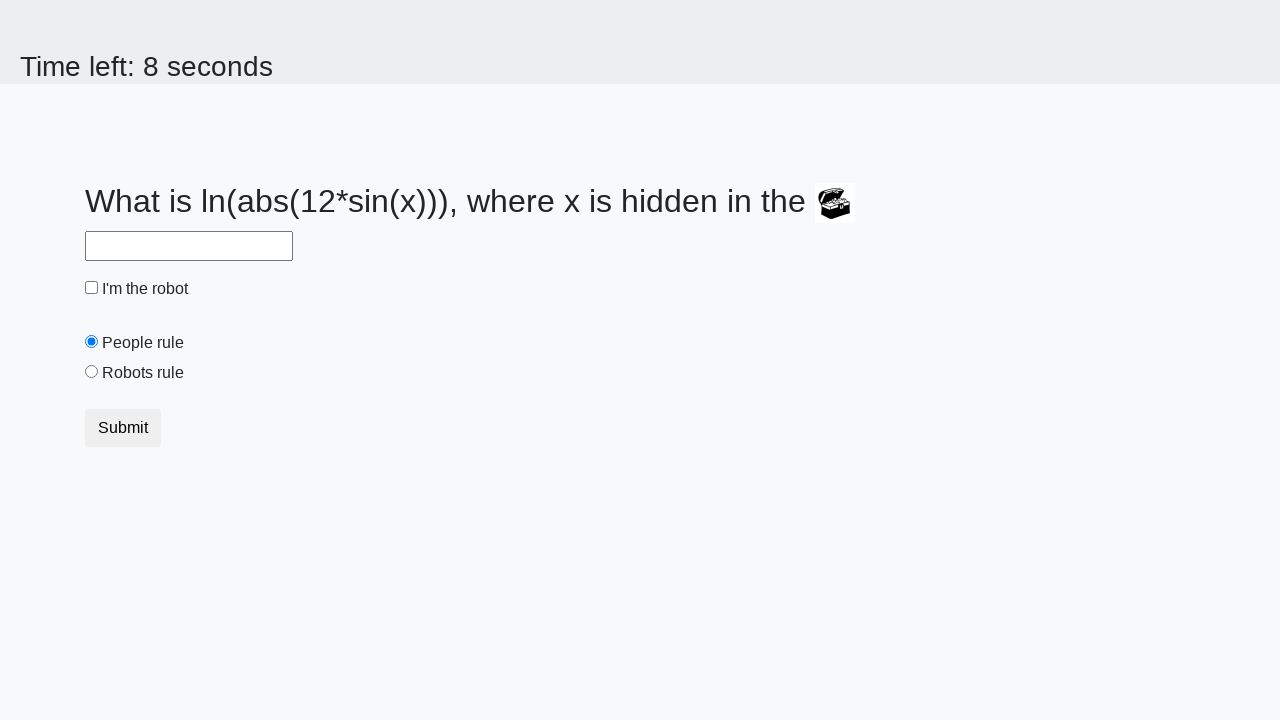

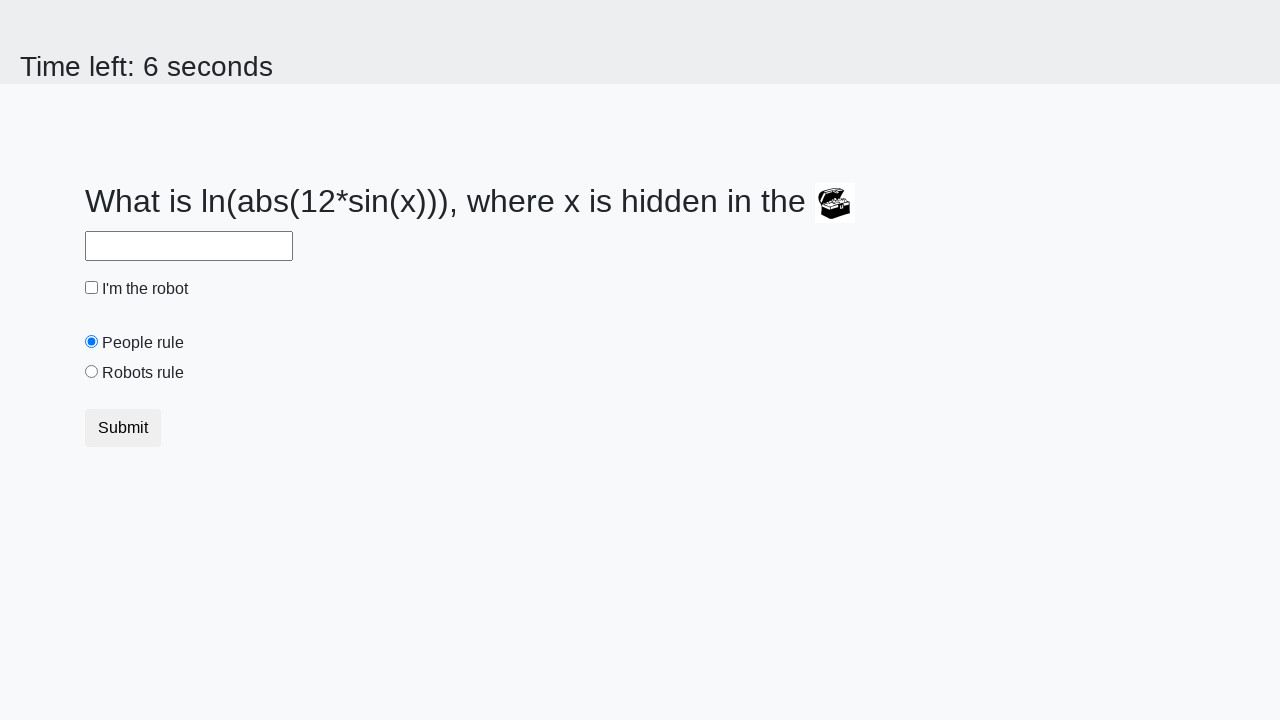